Tests a web page by clicking a button to trigger an alert, interacting with the alert popup, and filling in a form input field.

Starting URL: https://mdn.github.io/learning-area/tools-testing/cross-browser-testing/accessibility/native-keyboard-accessibility.html

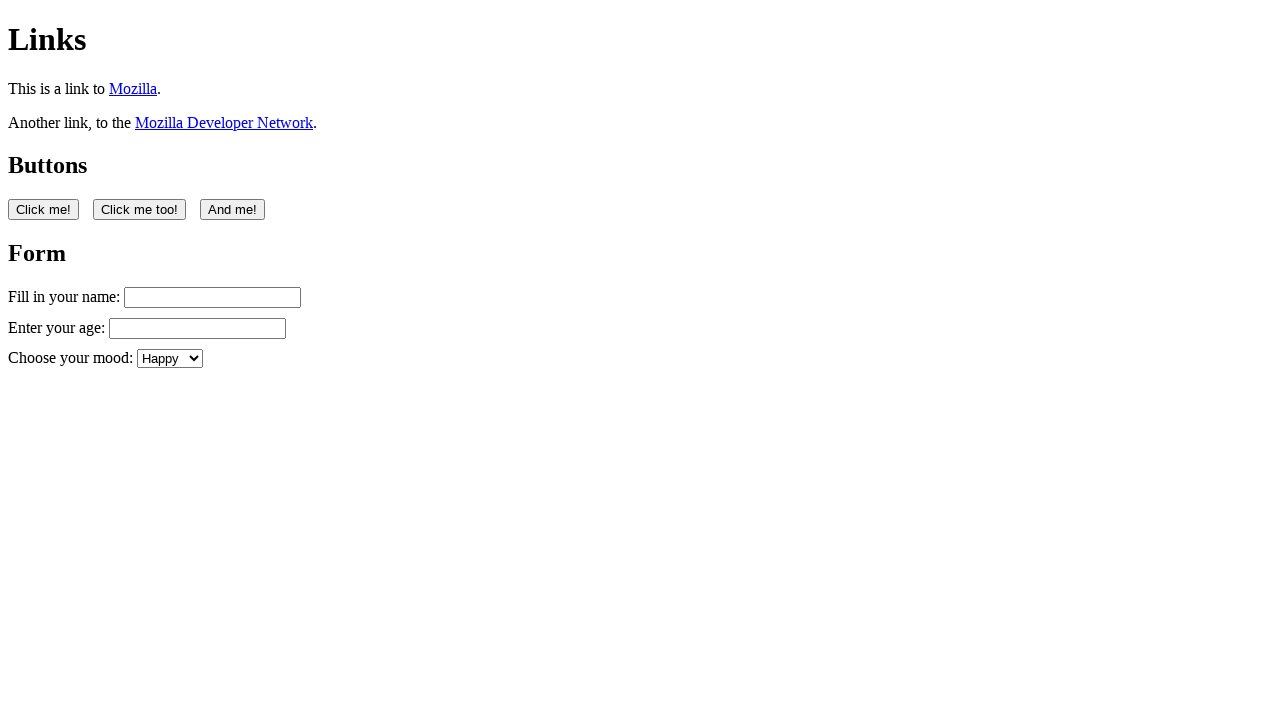

Clicked the first button to trigger alert at (44, 209) on button:nth-of-type(1)
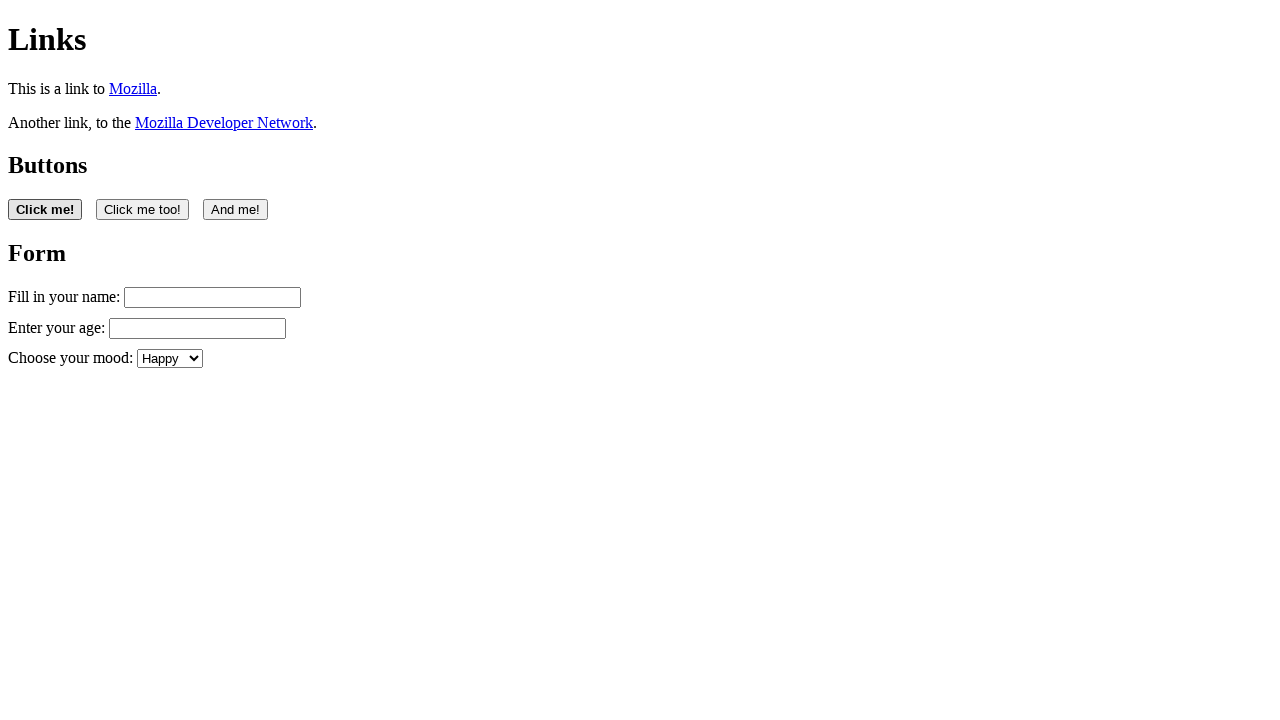

Set up dialog handler to accept alerts
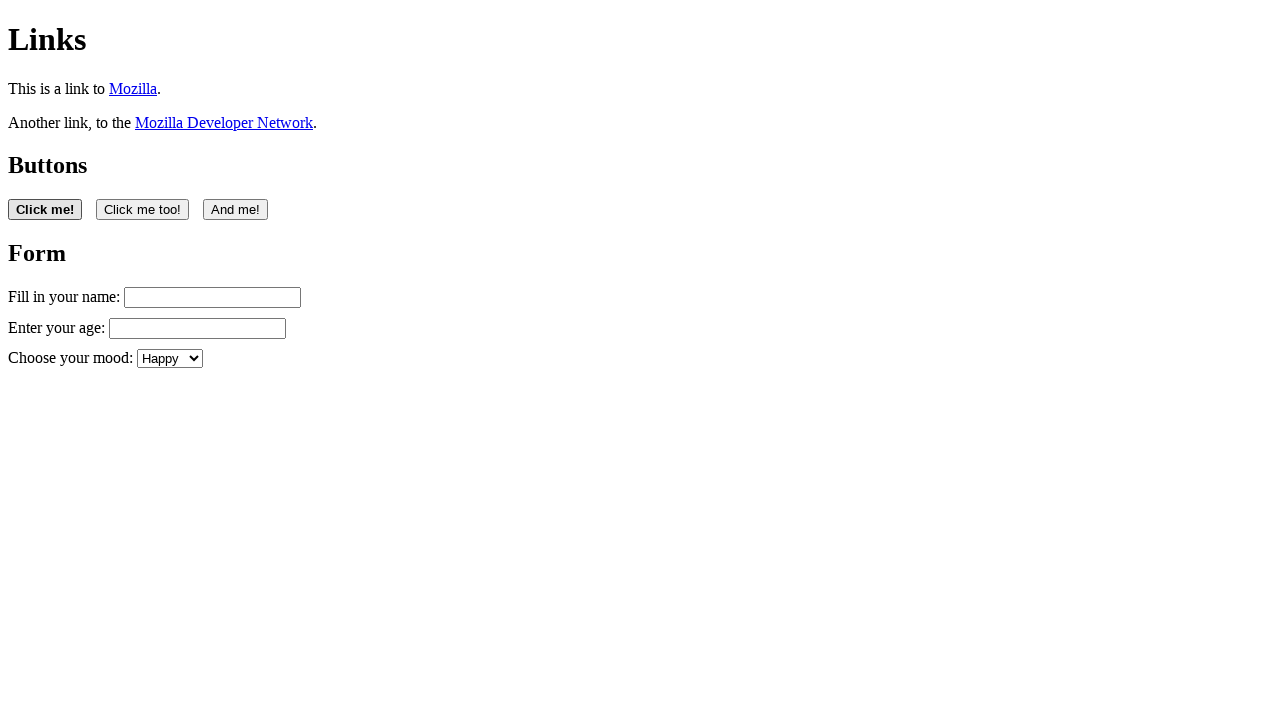

Waited 2 seconds for page interaction
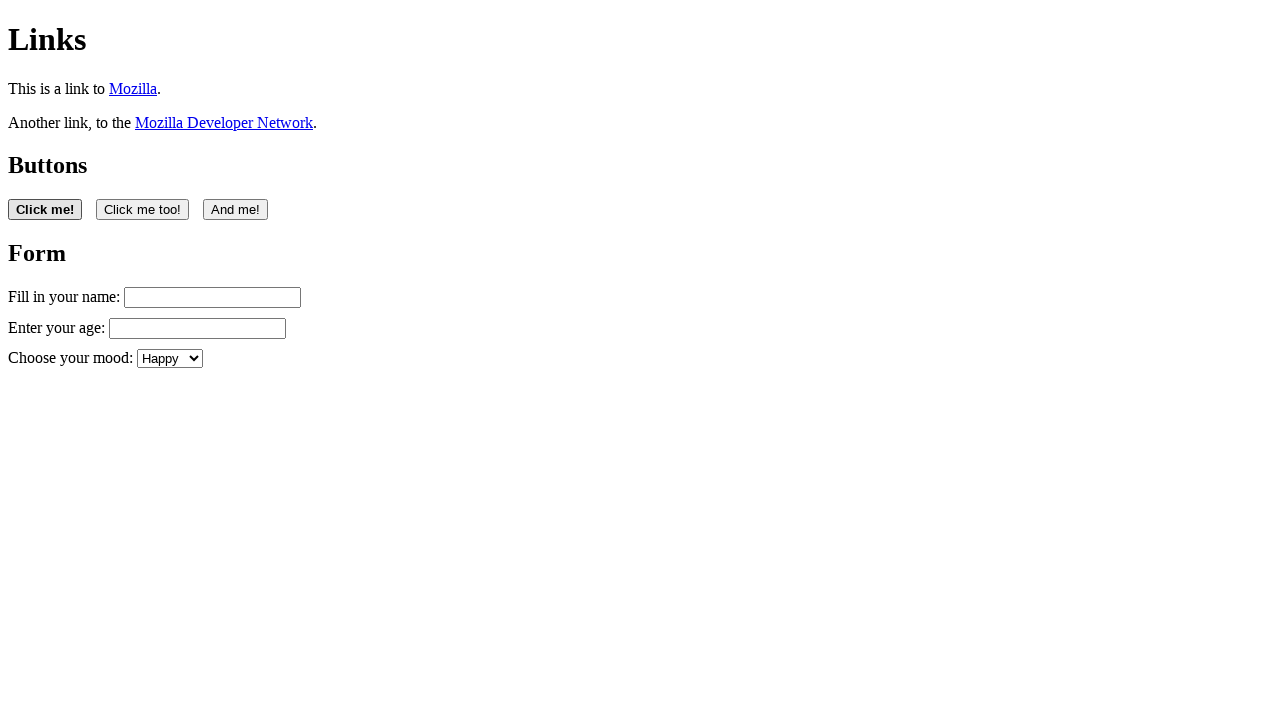

Filled name input field with 'Filling in my form' on #name
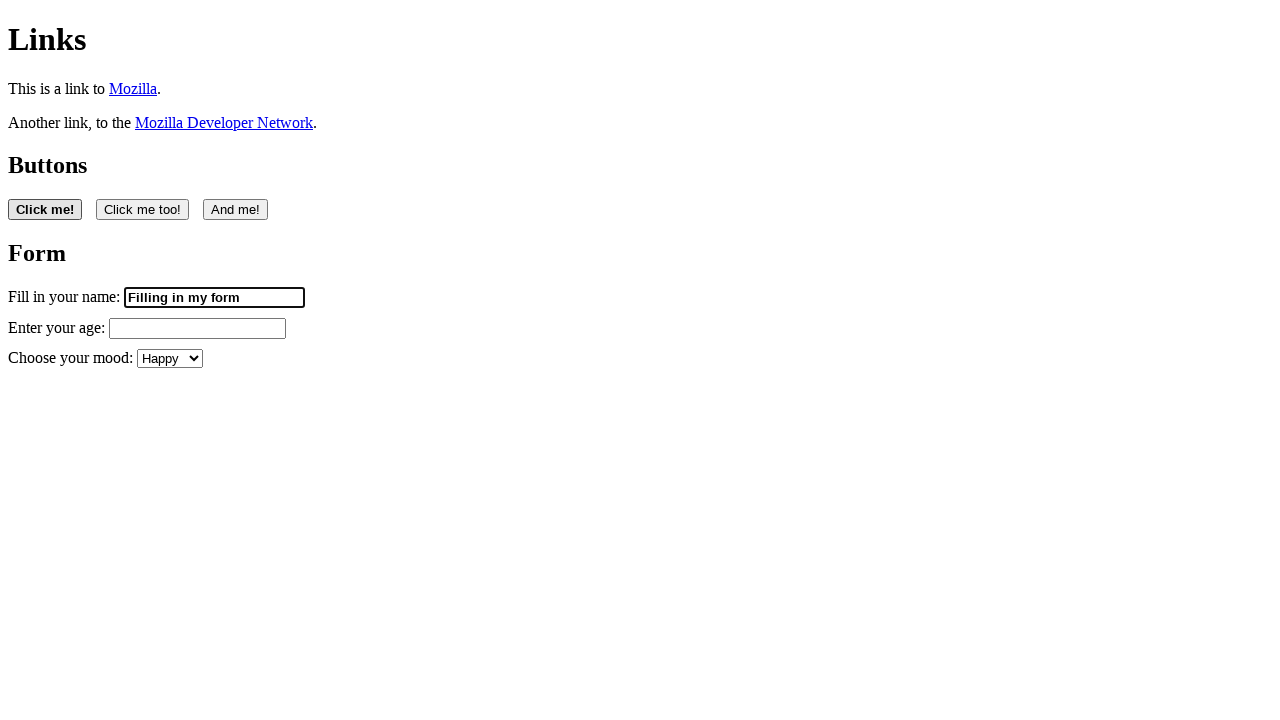

Retrieved value attribute from name input field
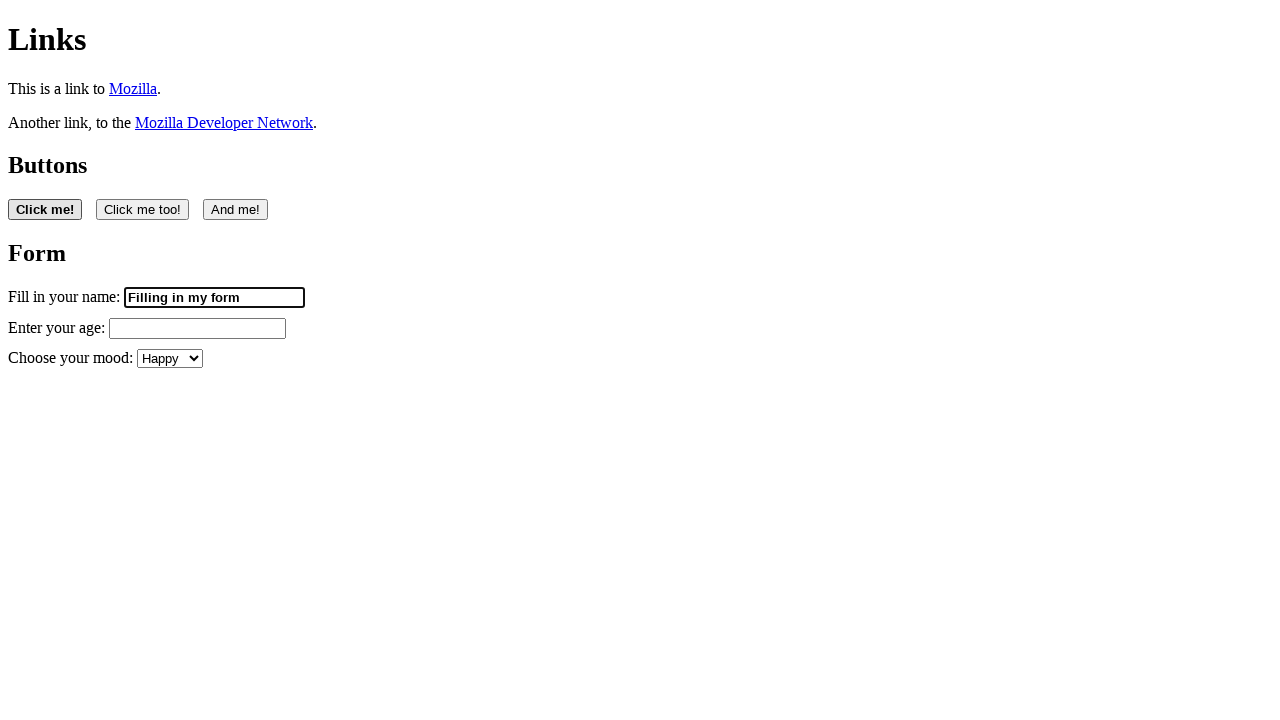

Verified form input is editable and contains value
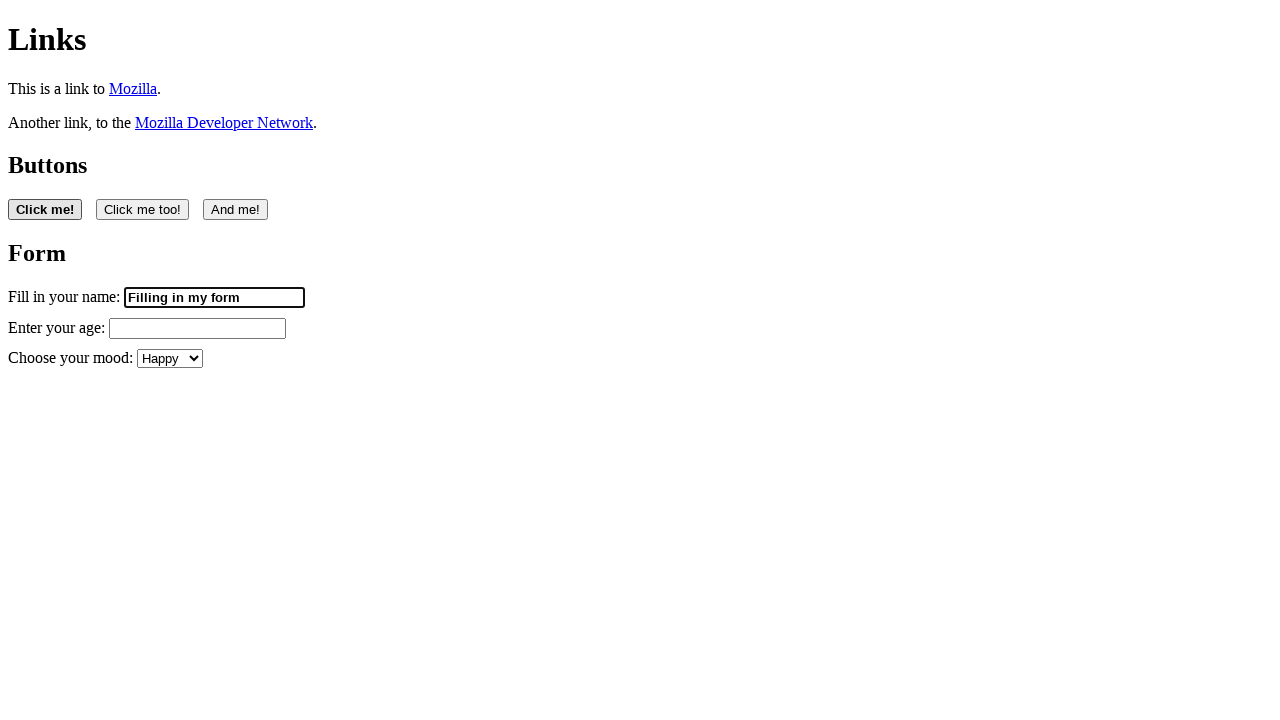

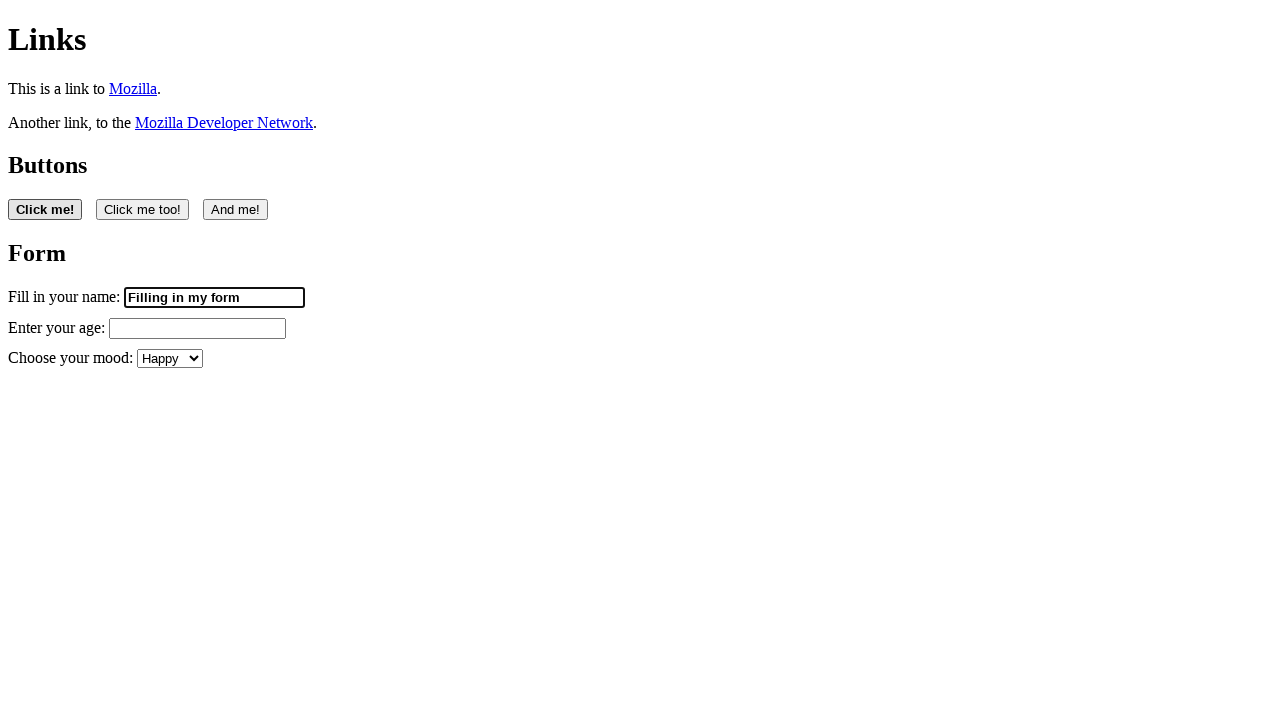